Navigates to jasonraimondi.com and verifies the page loads successfully by checking the response status code is not an error (400+)

Starting URL: https://jasonraimondi.com

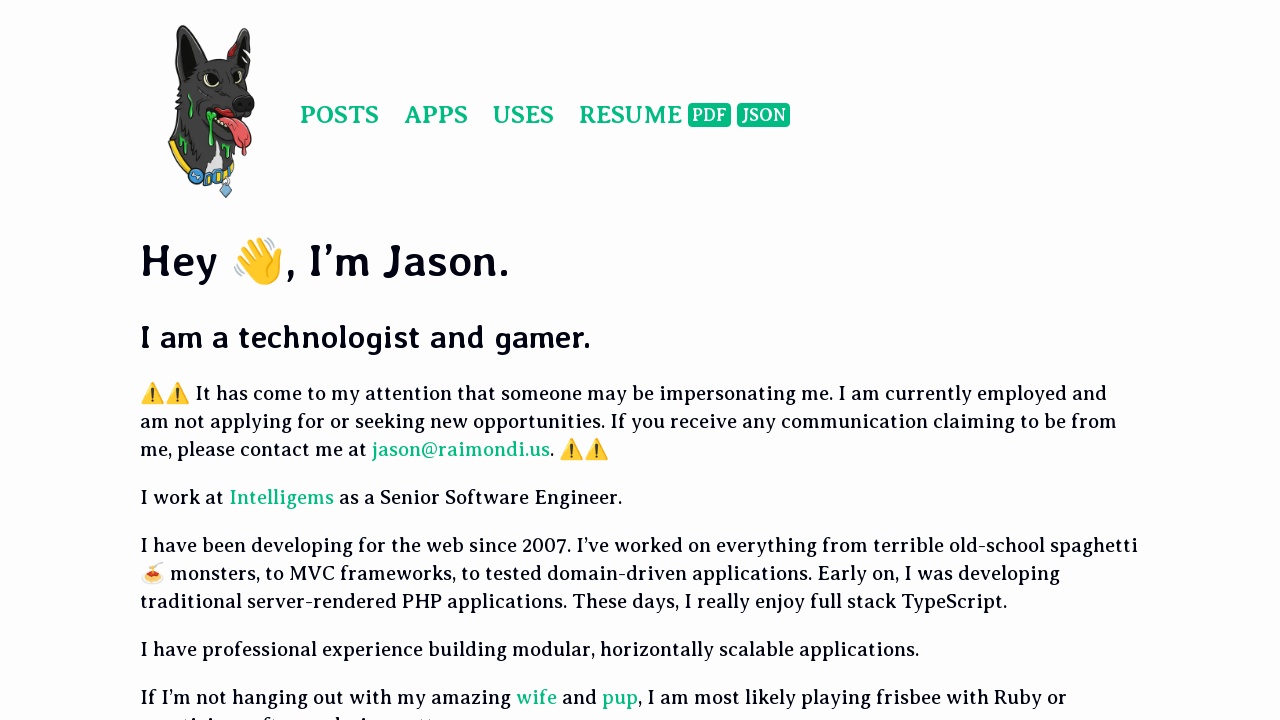

Navigated to https://jasonraimondi.com
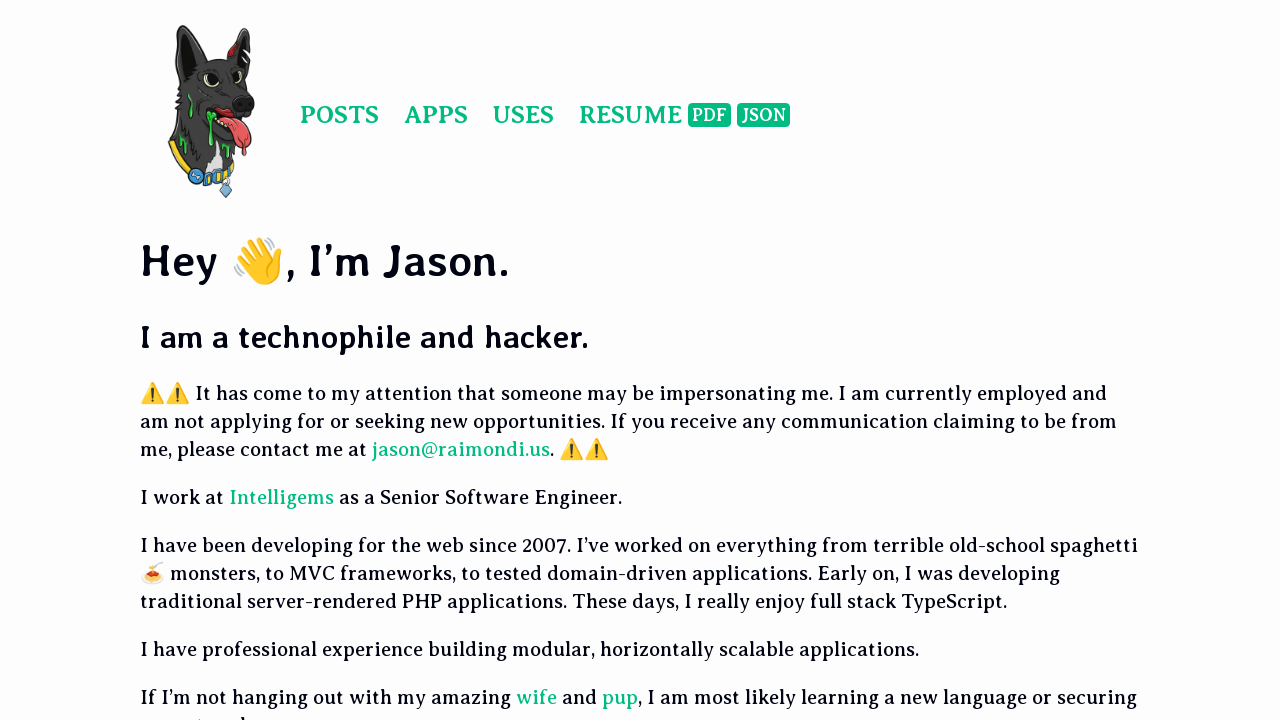

Verified page loaded successfully with status code 200
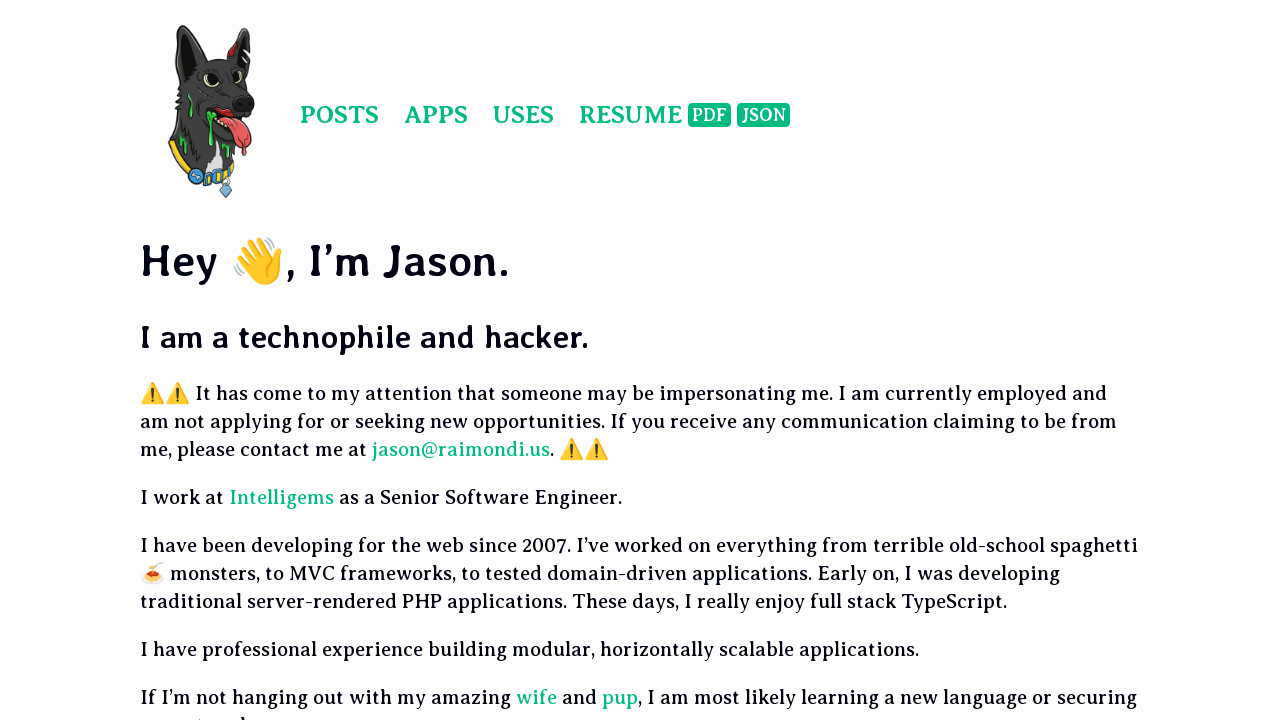

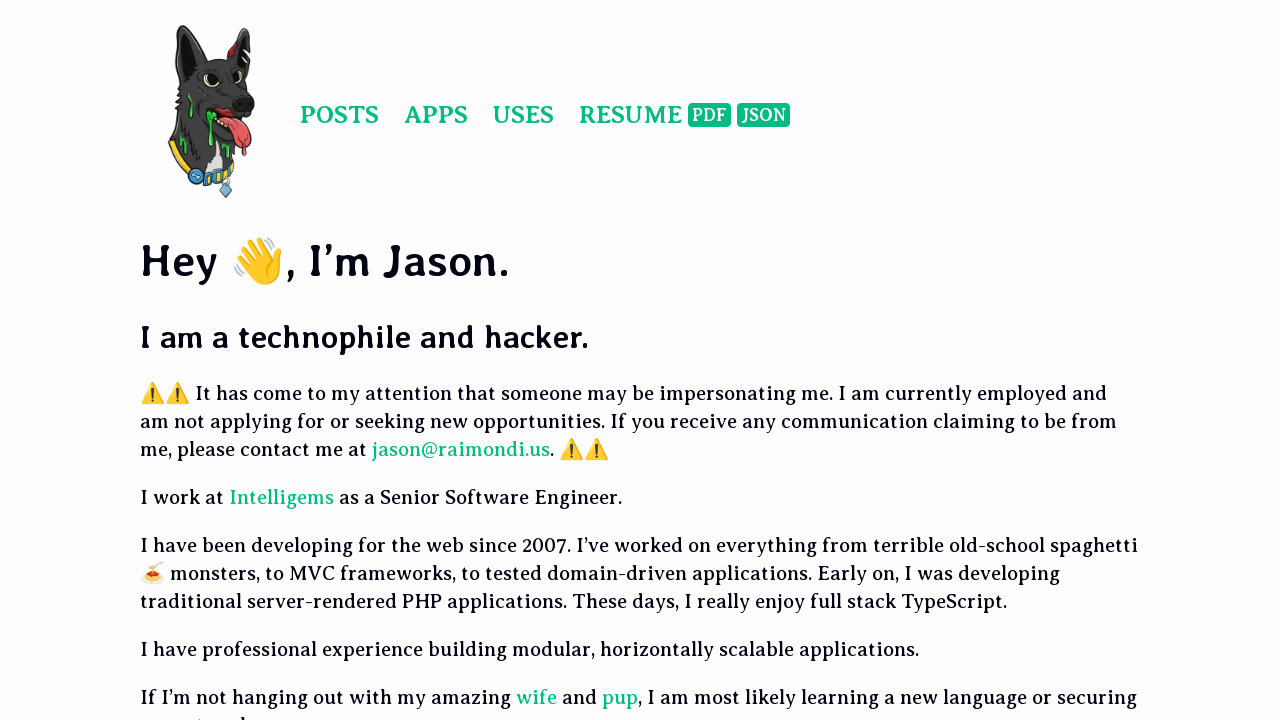